Tests that entering mismatched email addresses in the registration form displays a confirmation email error message.

Starting URL: https://alada.vn/tai-khoan/dang-ky.html

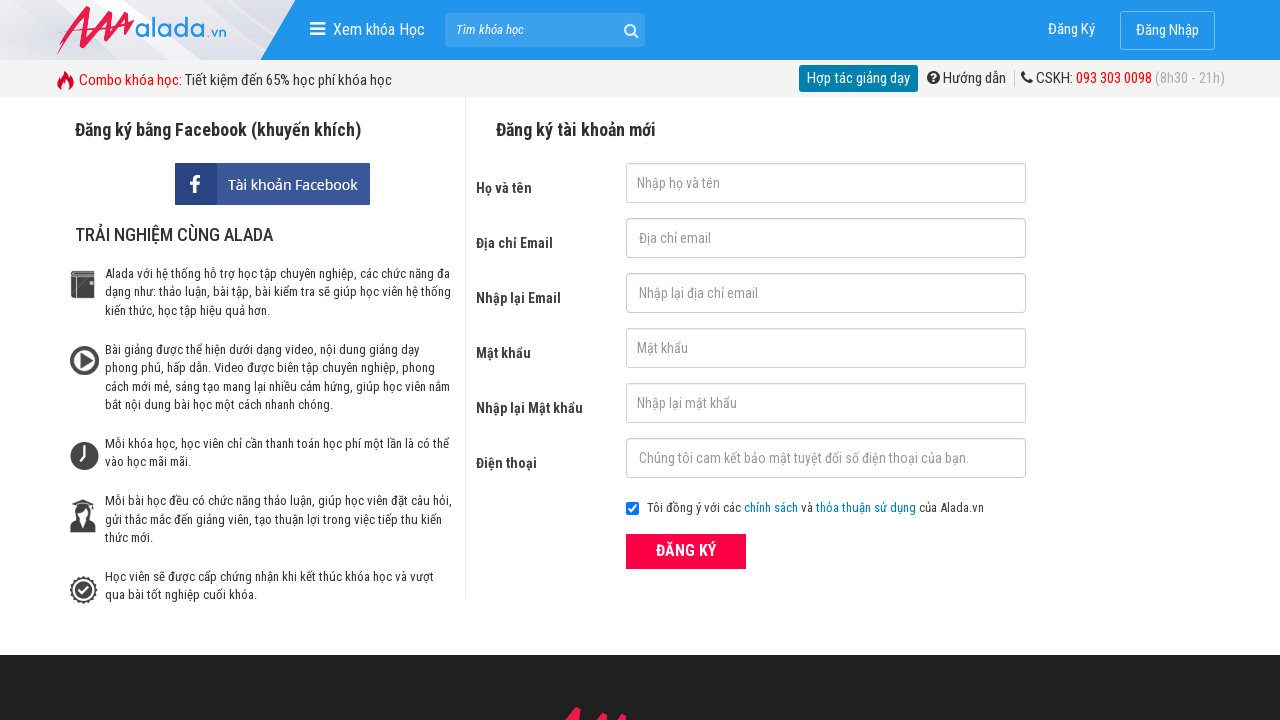

Filled full name field with 'Phong Pham' on input#txtFirstname
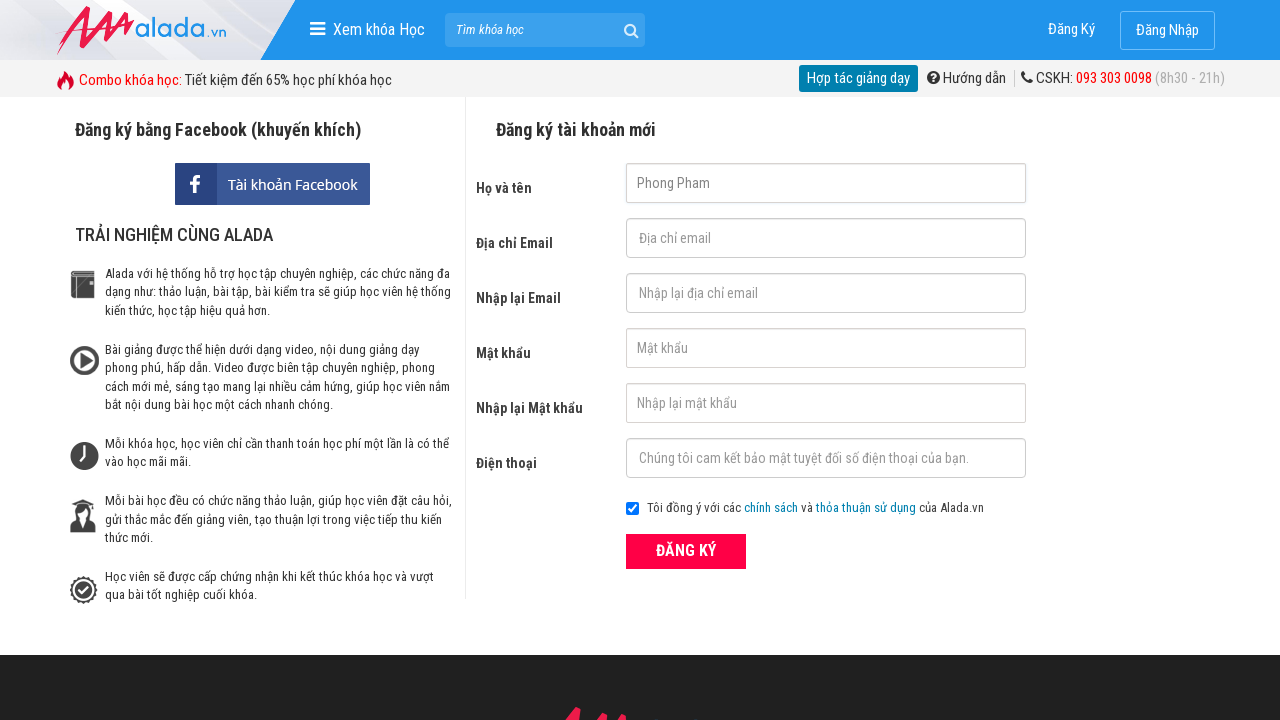

Filled email field with 'abc@gmail.com' on input#txtEmail
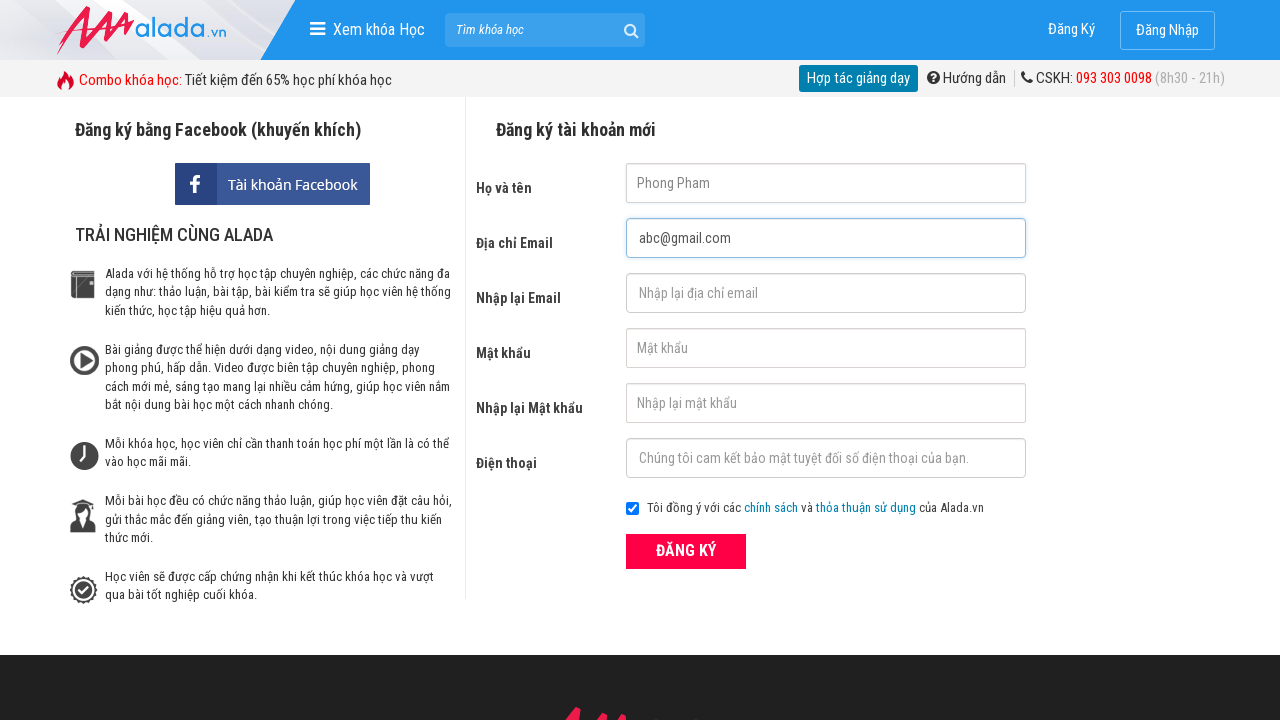

Filled confirm email field with different email 'abc@yahoo.com' on input#txtCEmail
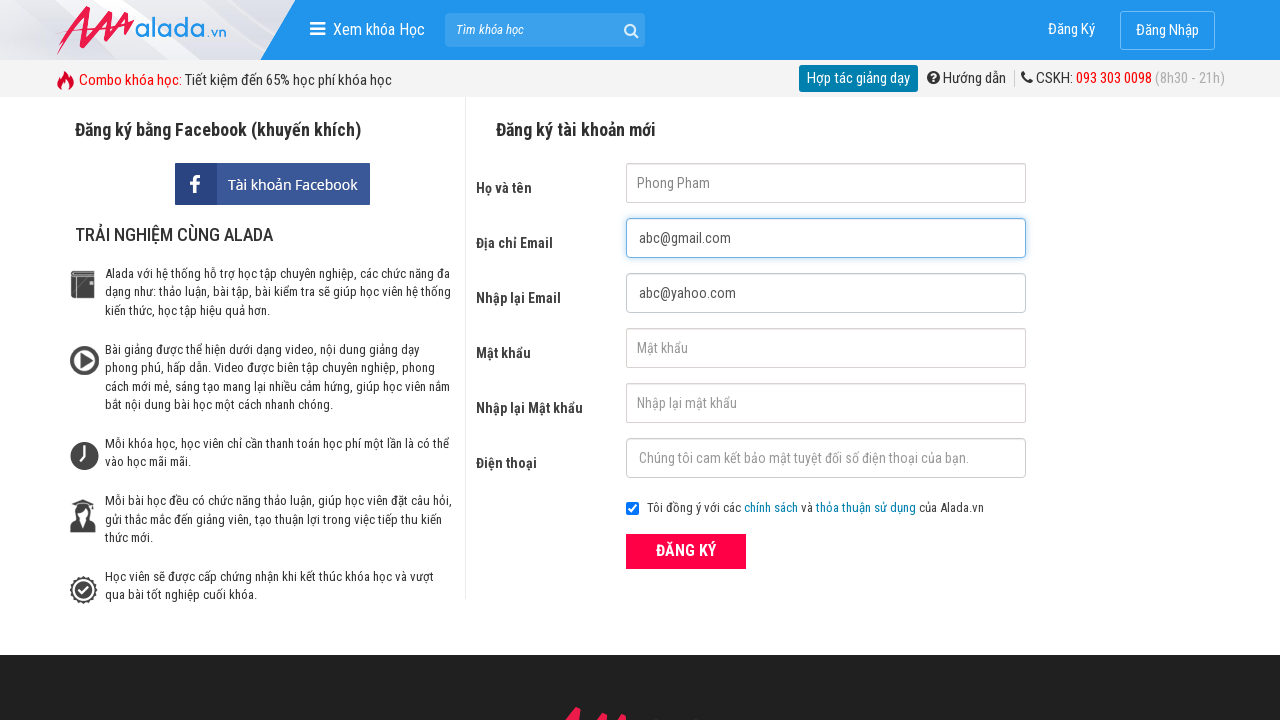

Filled password field with '12345678' on input#txtPassword
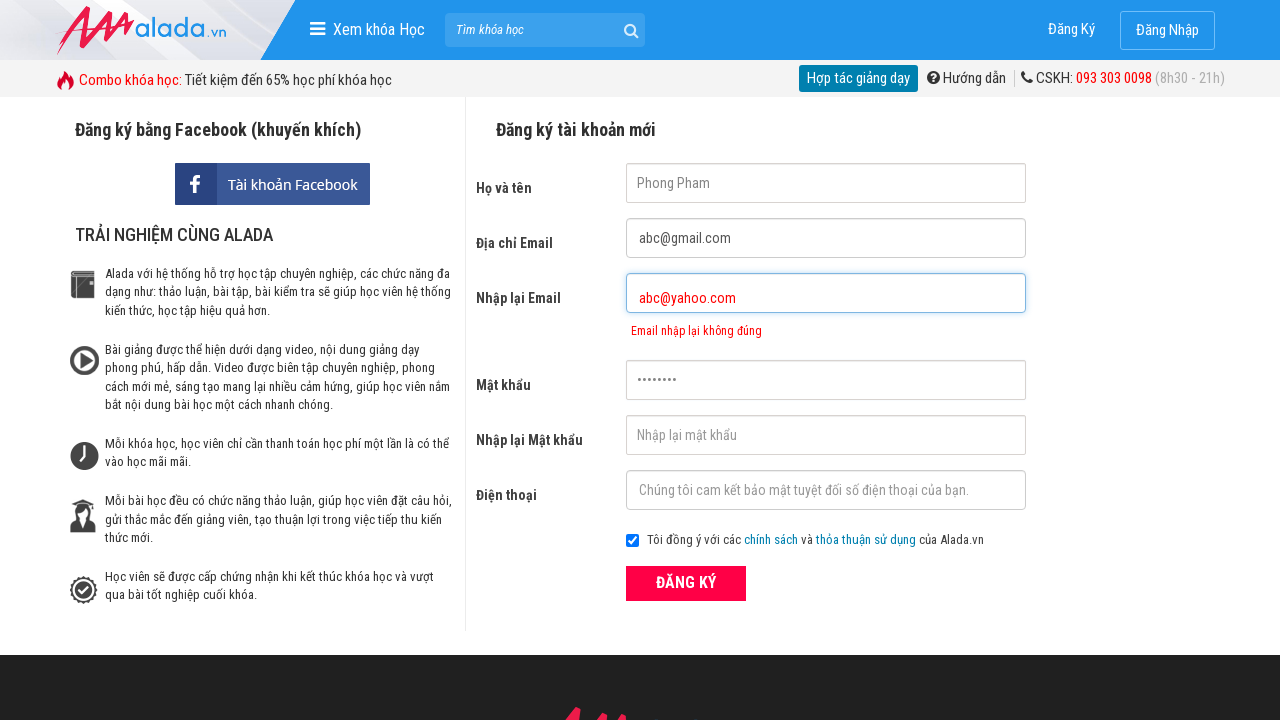

Filled confirm password field with '12345678' on input#txtCPassword
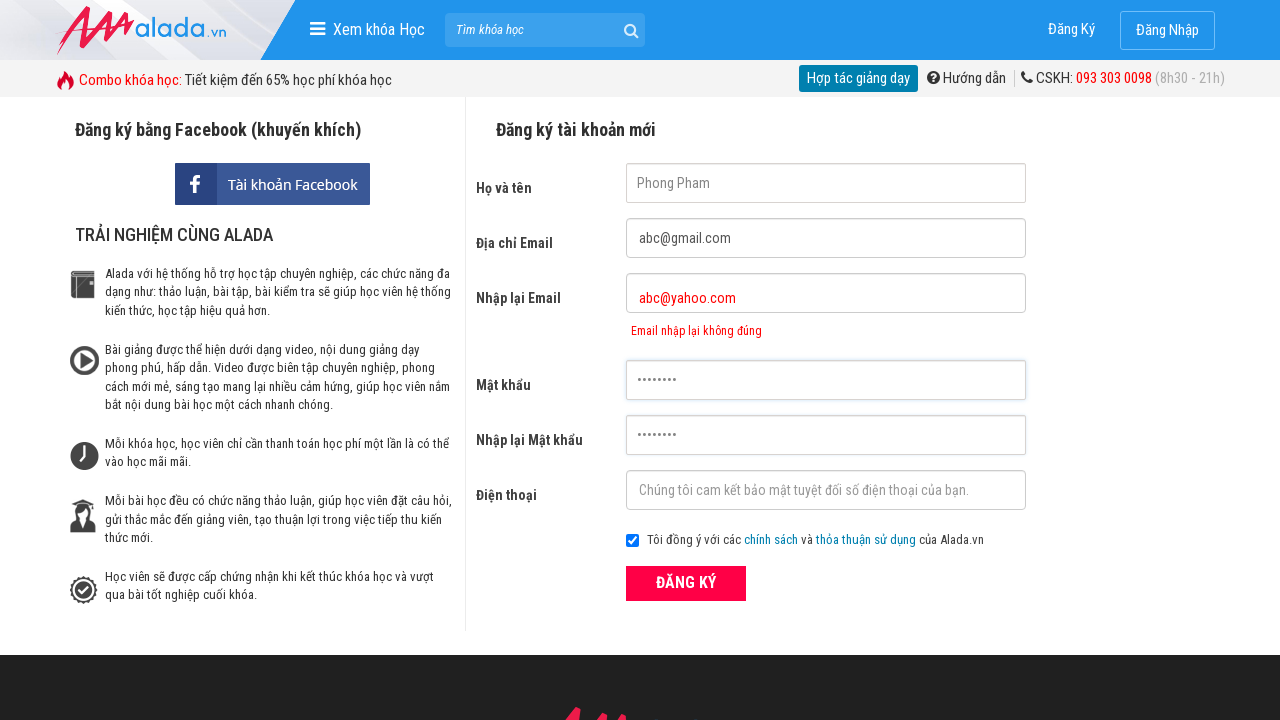

Filled phone number field with '0983111111' on input#txtPhone
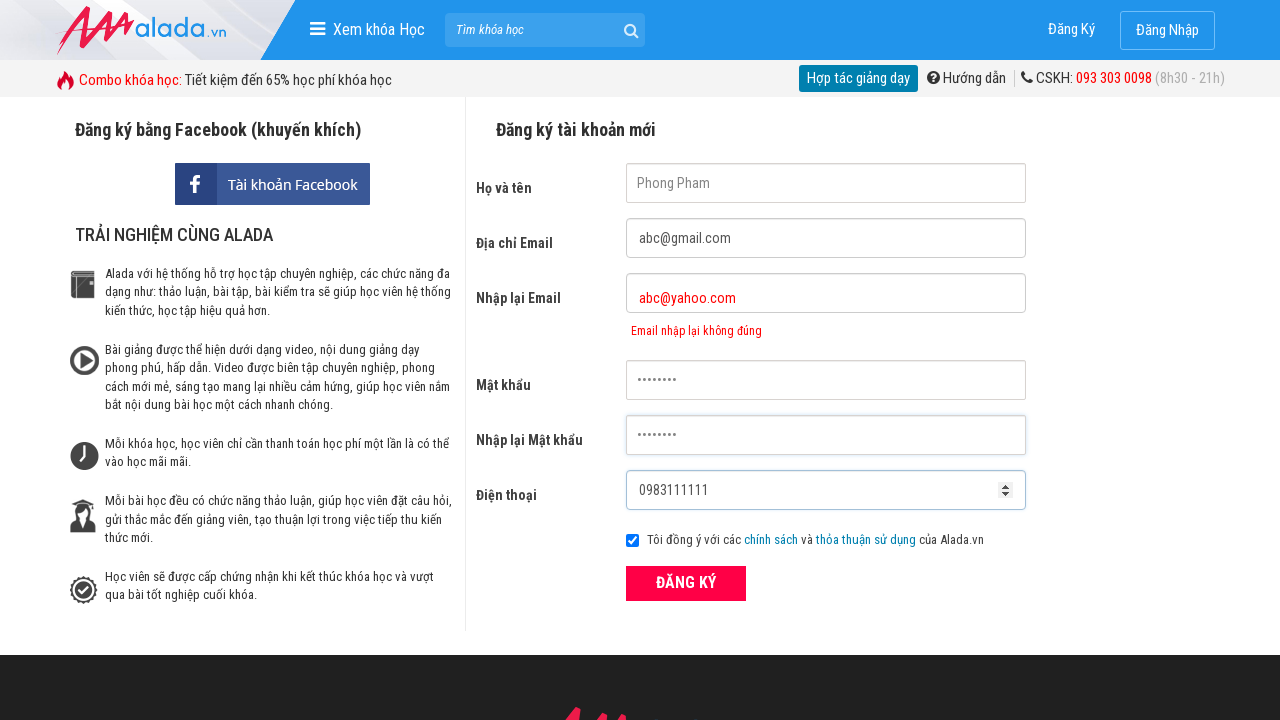

Clicked register button to submit form at (686, 583) on button[type='submit']
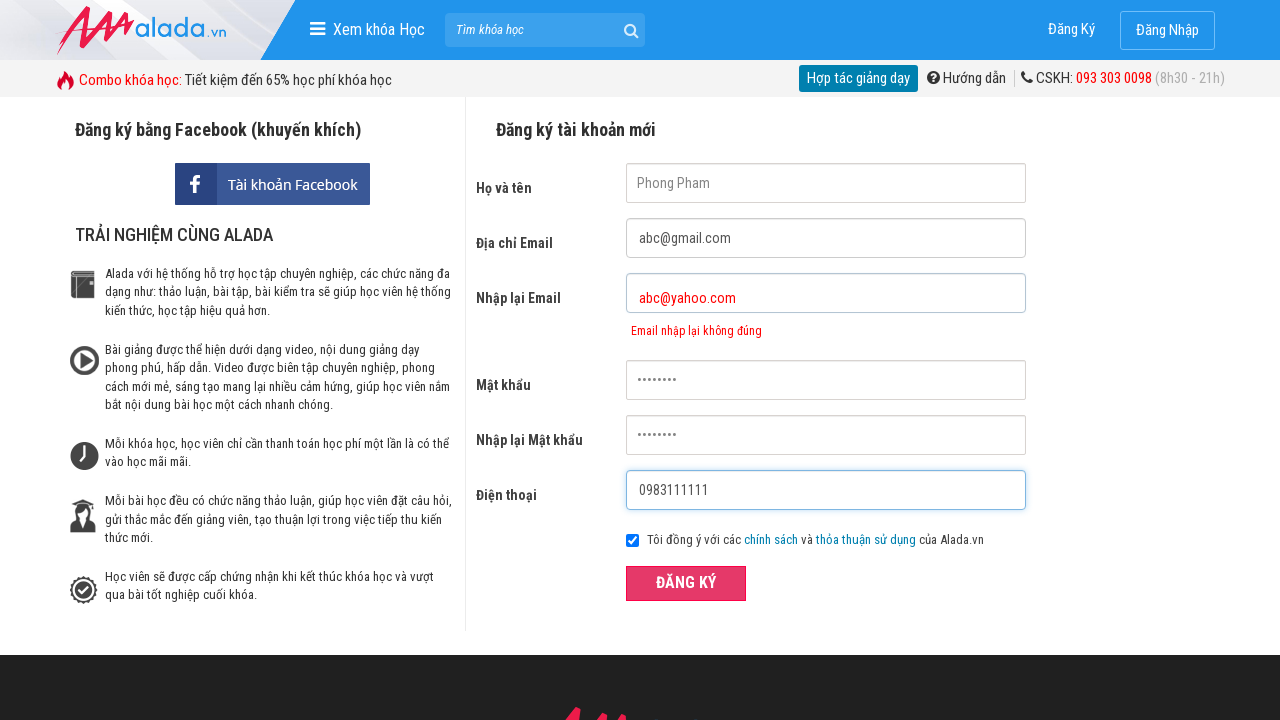

Confirmation email error message appeared
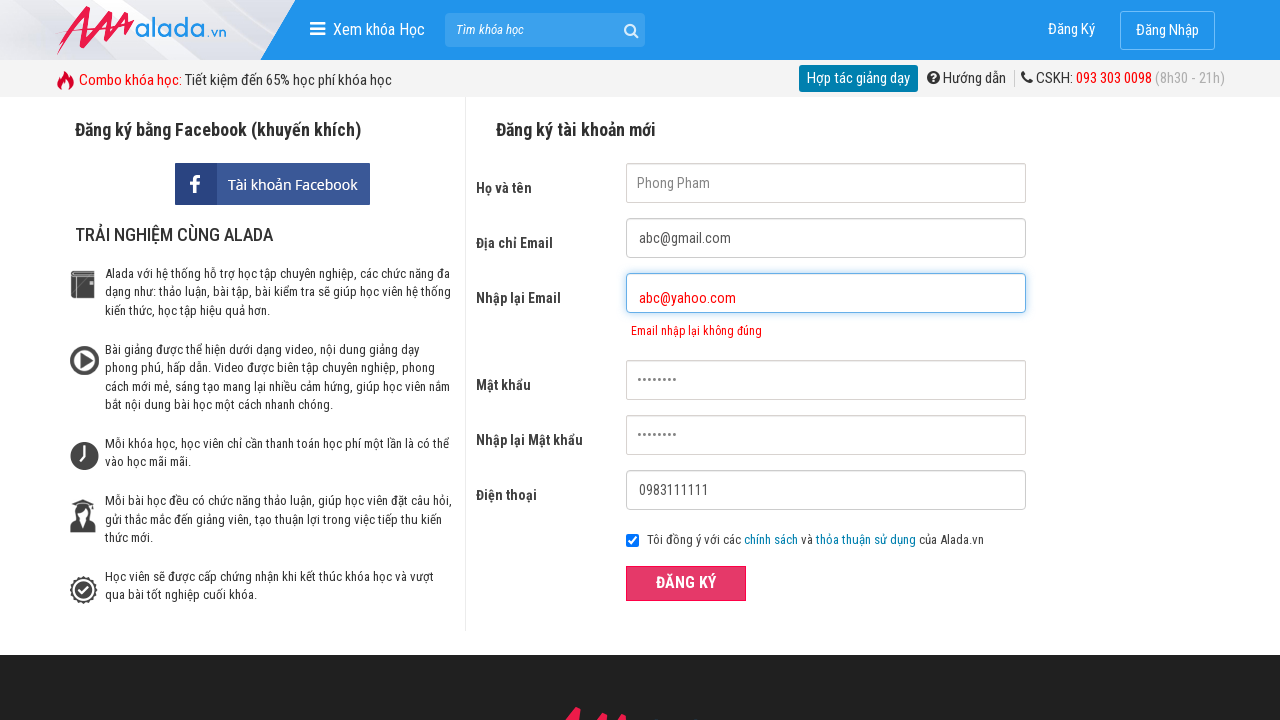

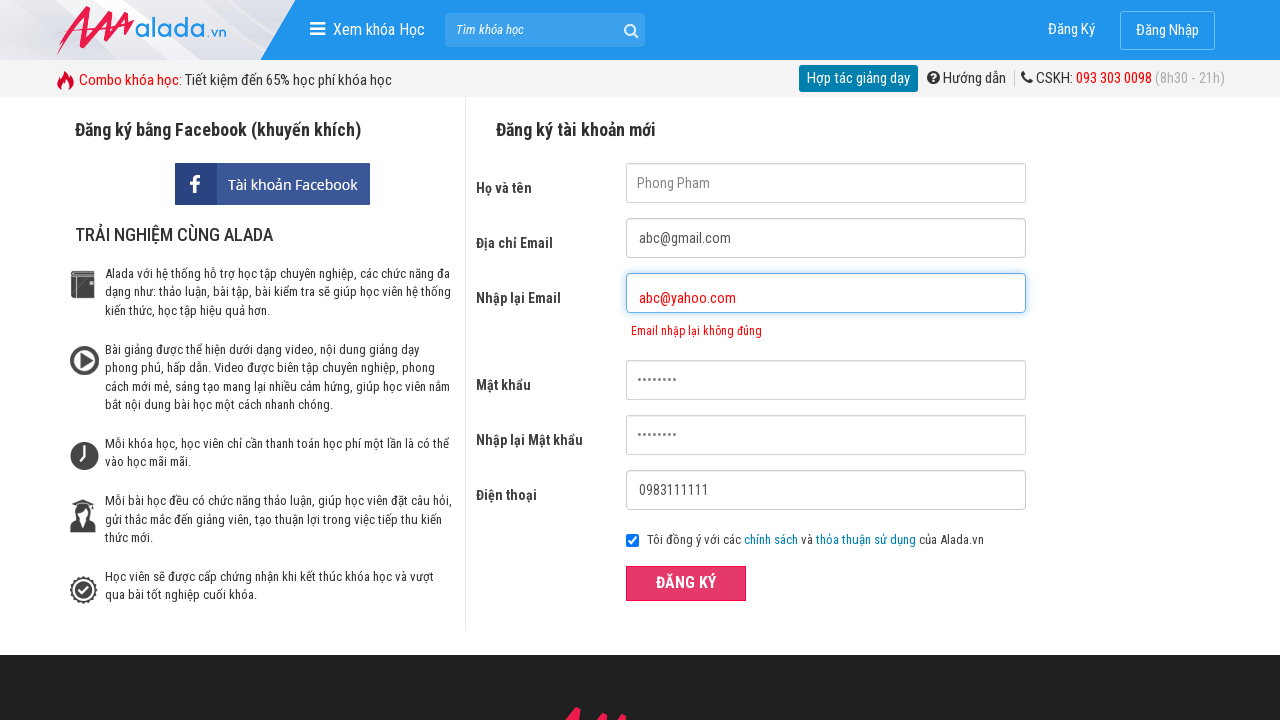